Tests password generation with empty master password and site name fields

Starting URL: http://angel.net/~nic/passwd.current.html

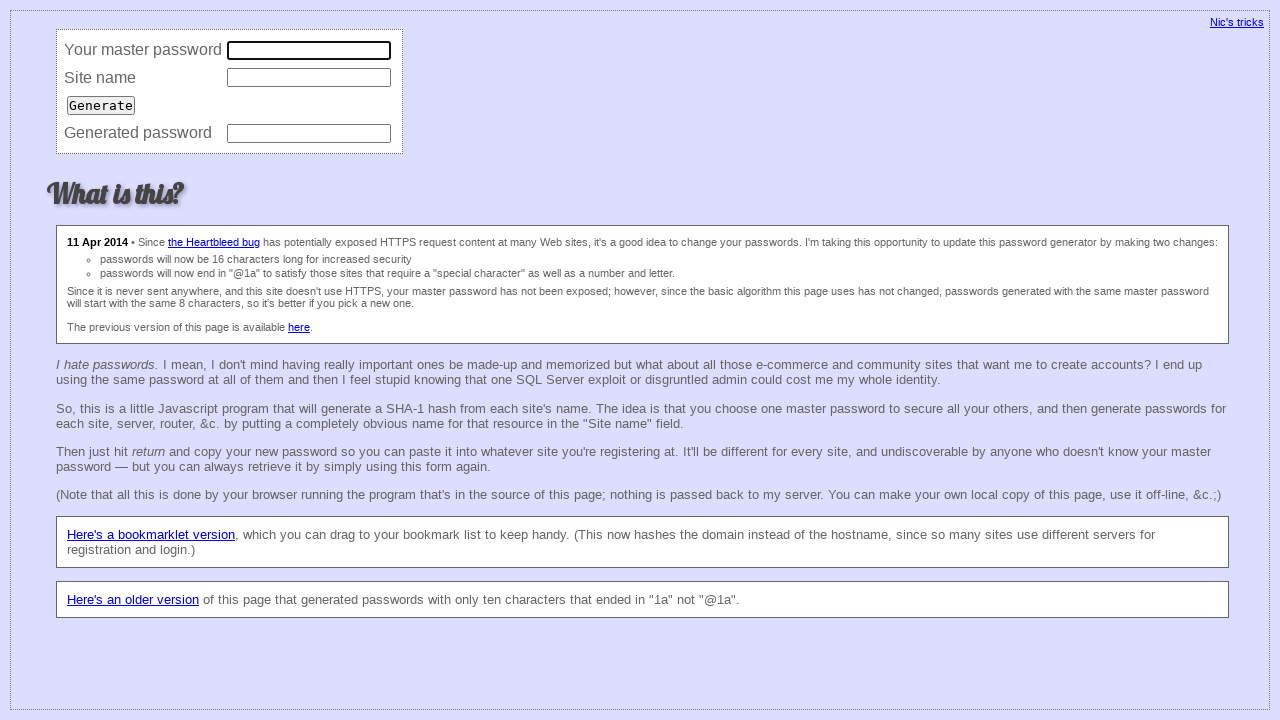

Filled master password field with empty string on [name='master']
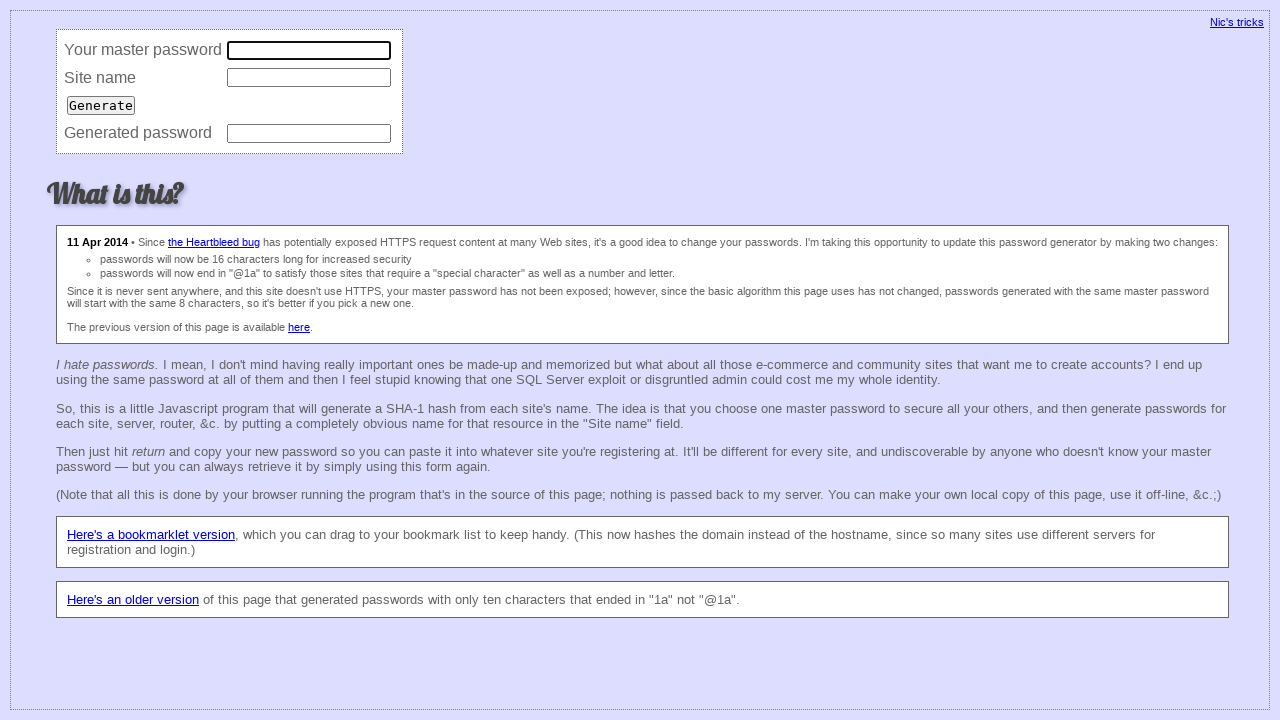

Filled site name field with empty string on [name='site']
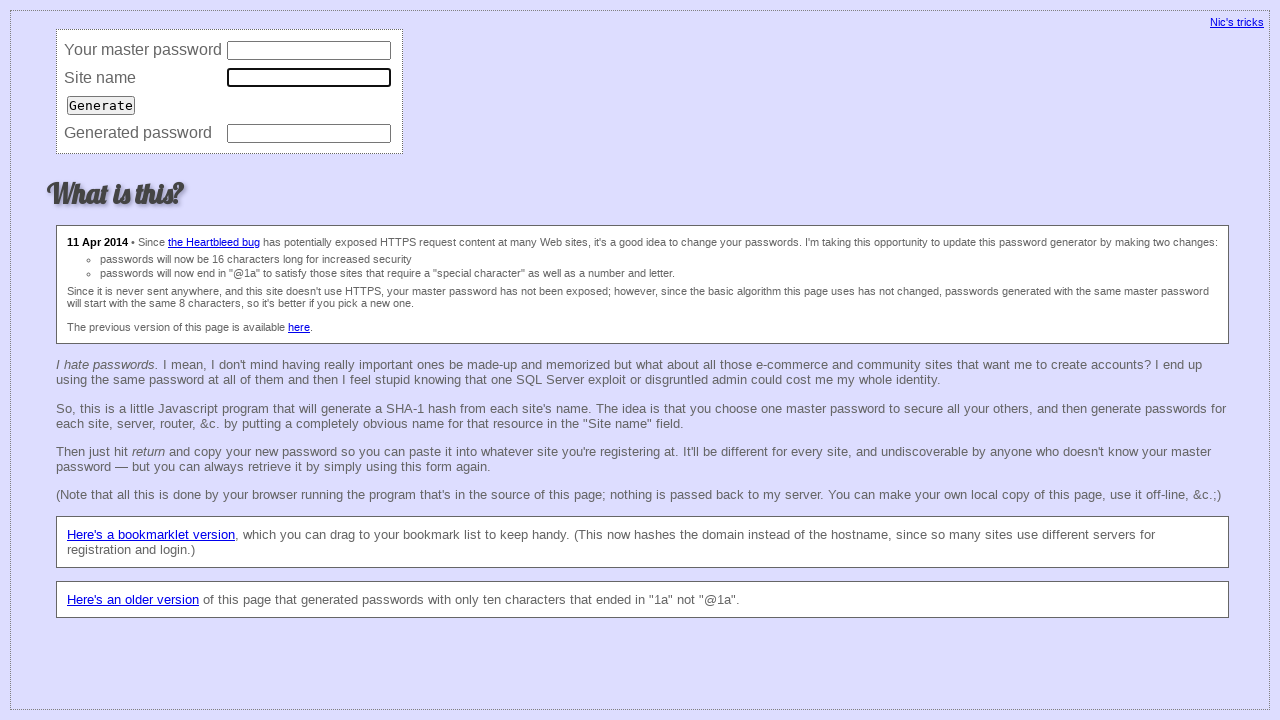

Clicked generate button to generate password at (101, 105) on [type='submit']
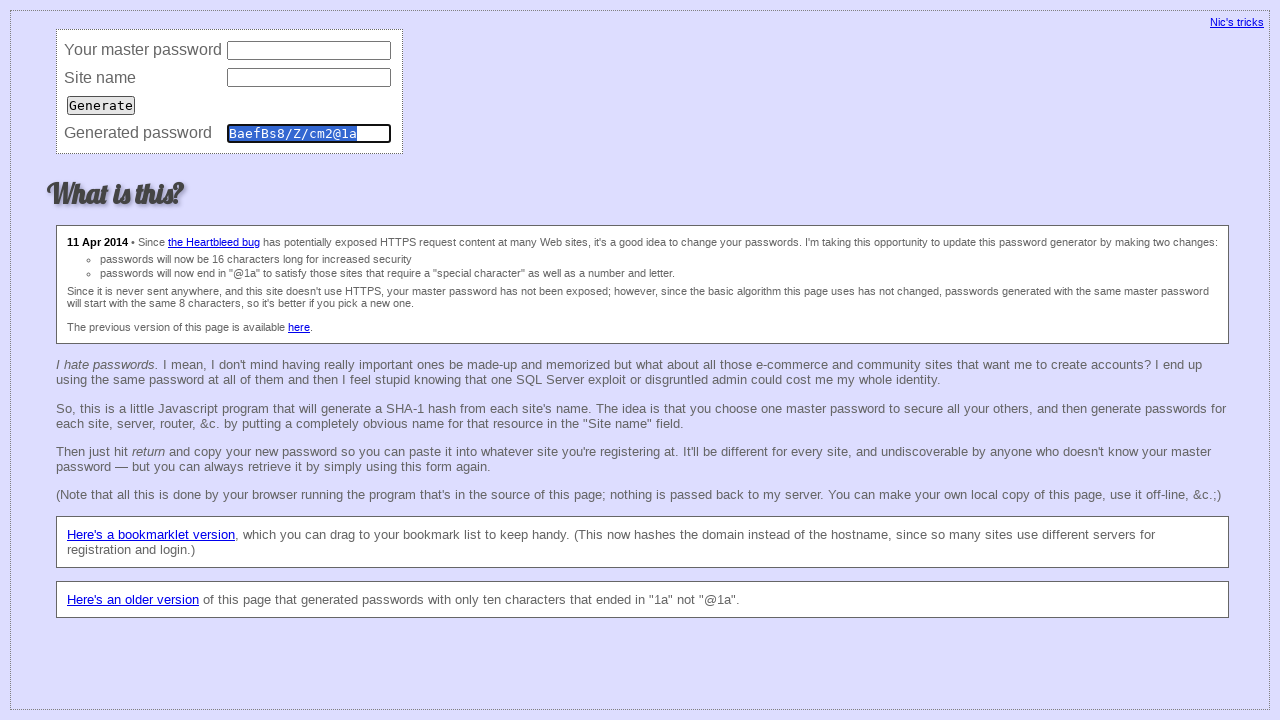

Password was generated despite empty master password and site name fields
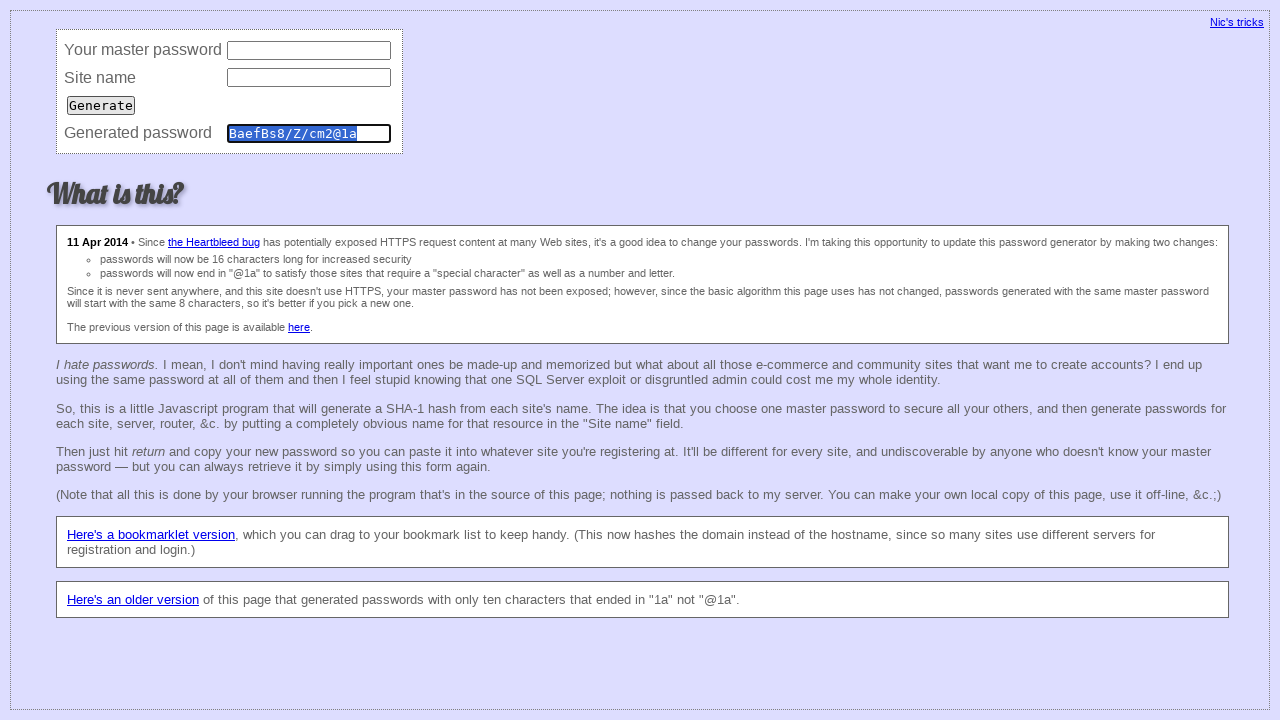

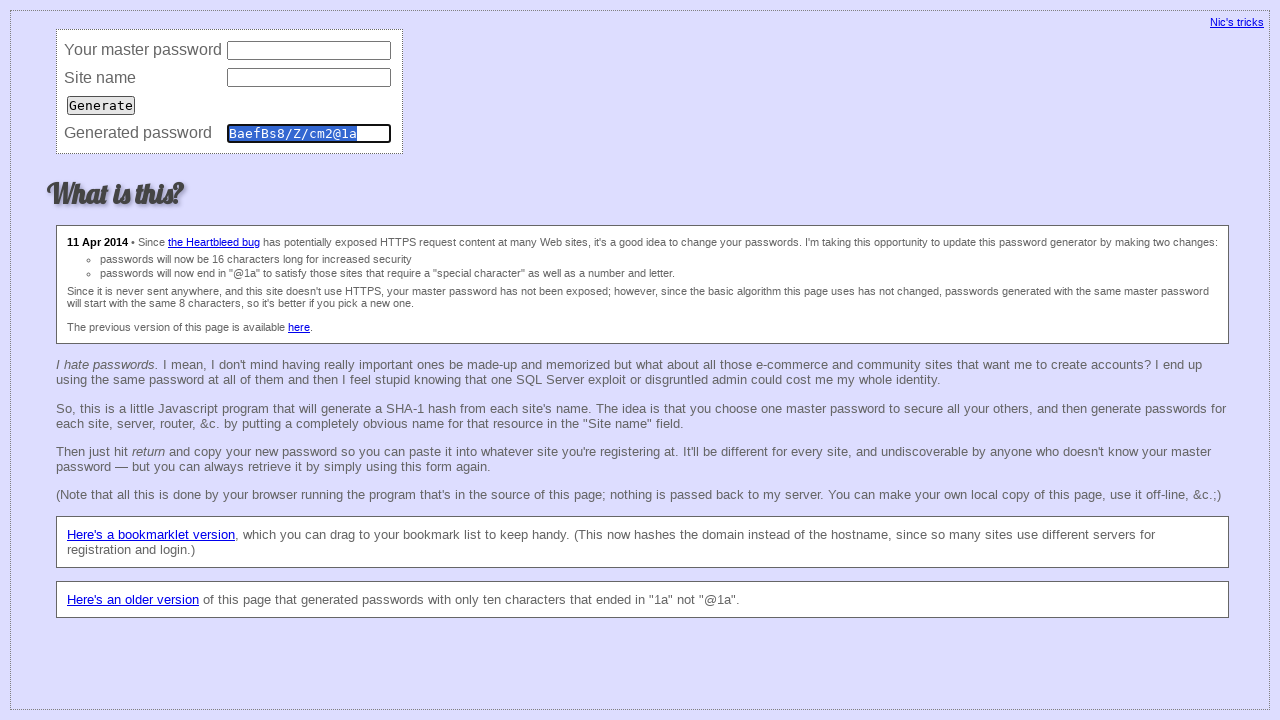